Tests autocomplete suggestion functionality by typing partial text and selecting a suggestion from the dropdown

Starting URL: https://rahulshettyacademy.com/AutomationPractice/

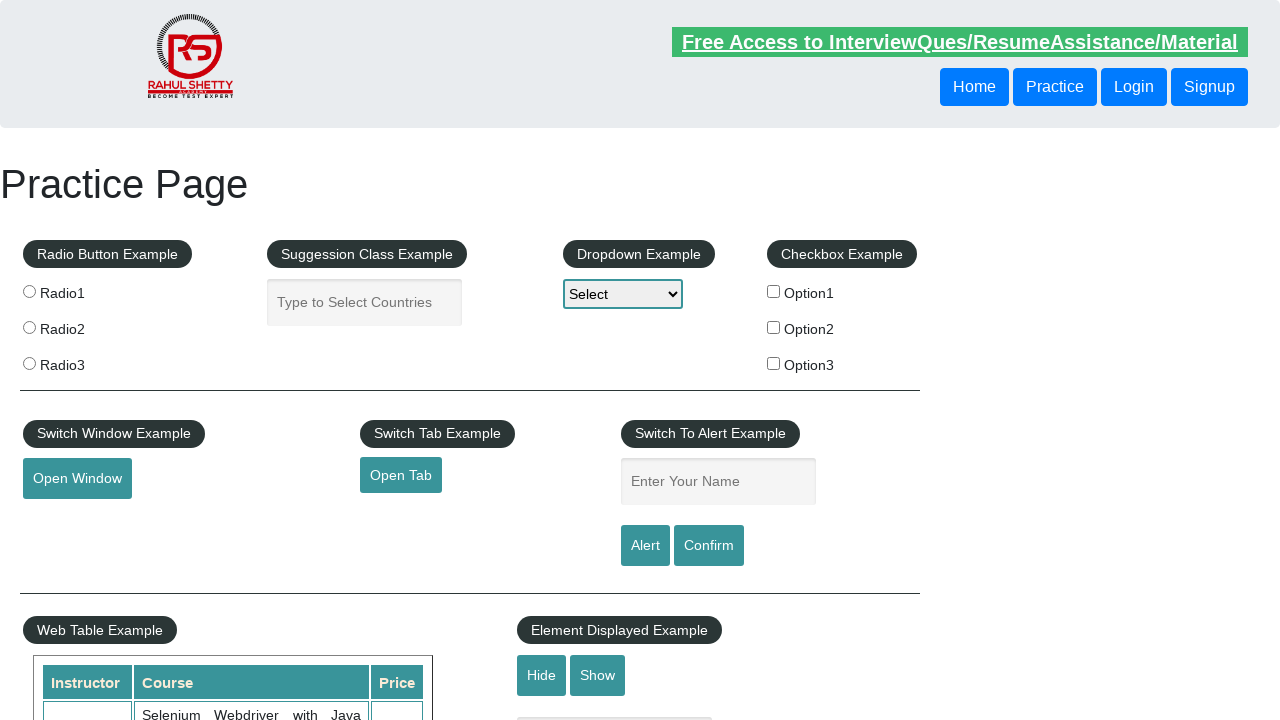

Typed 'Uz' in autocomplete field to trigger suggestions on input#autocomplete
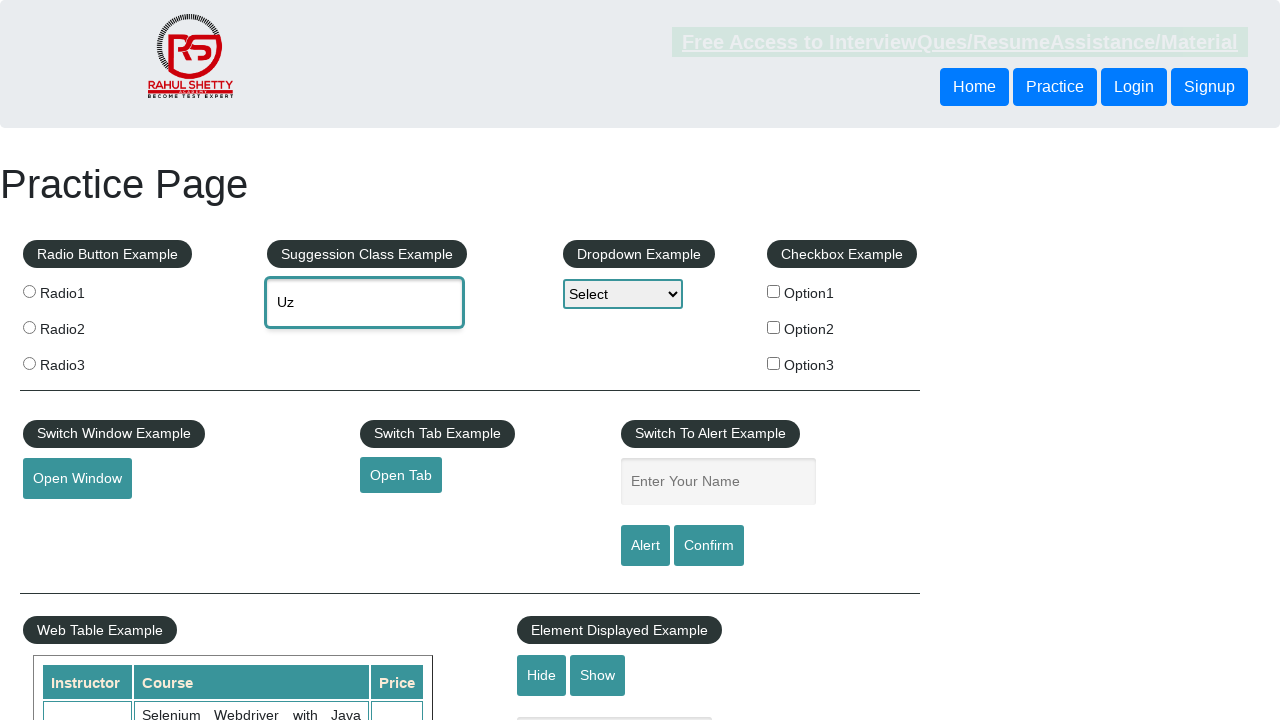

Autocomplete suggestion dropdown appeared
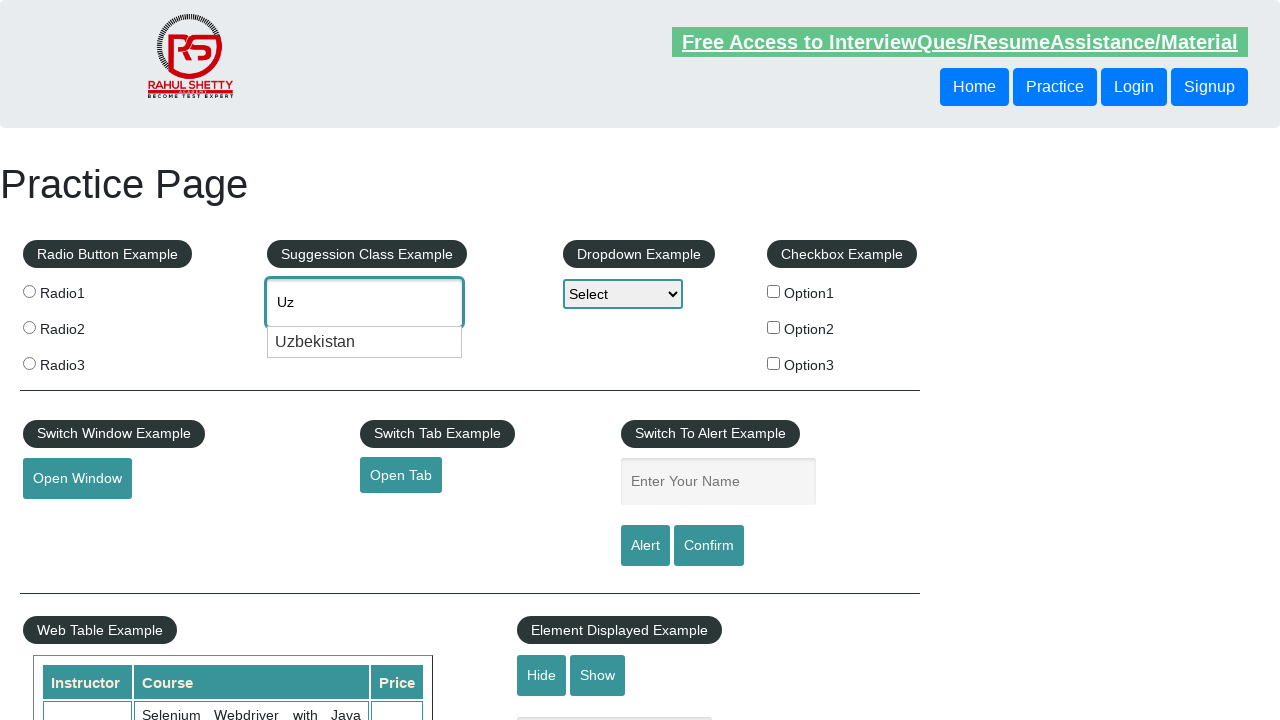

Selected first suggestion from autocomplete dropdown at (365, 342) on li.ui-menu-item >> nth=0
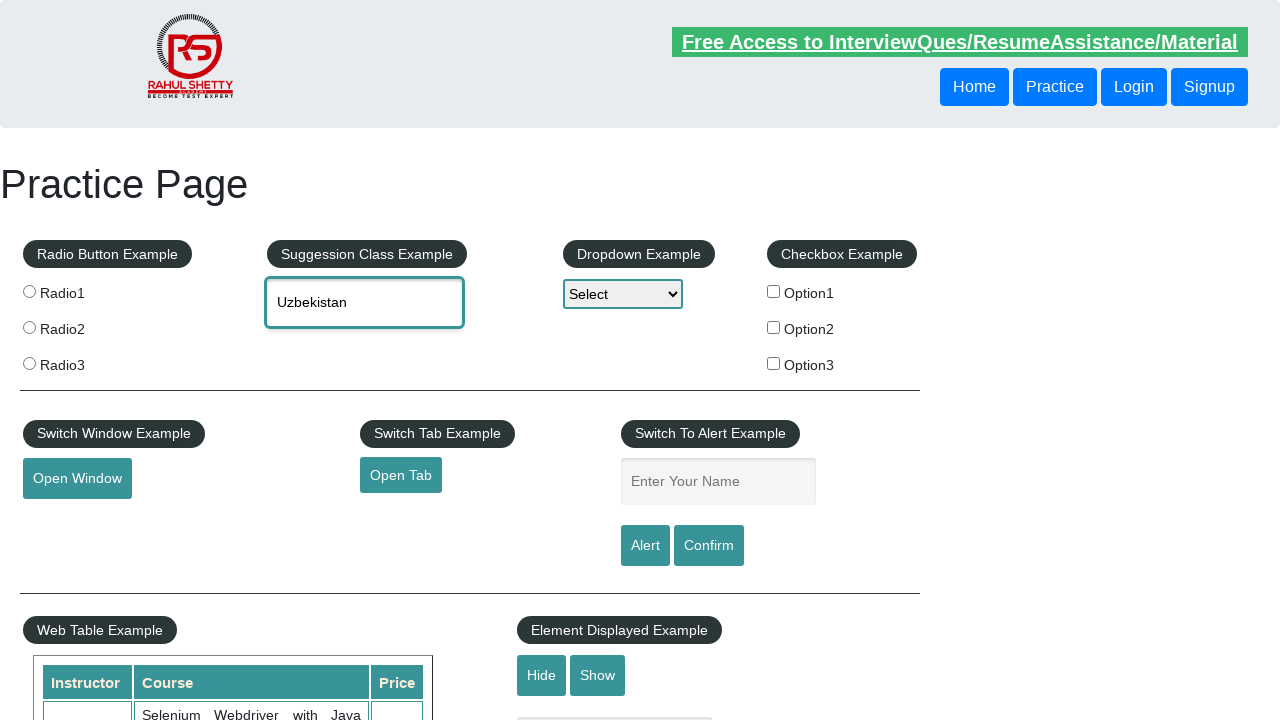

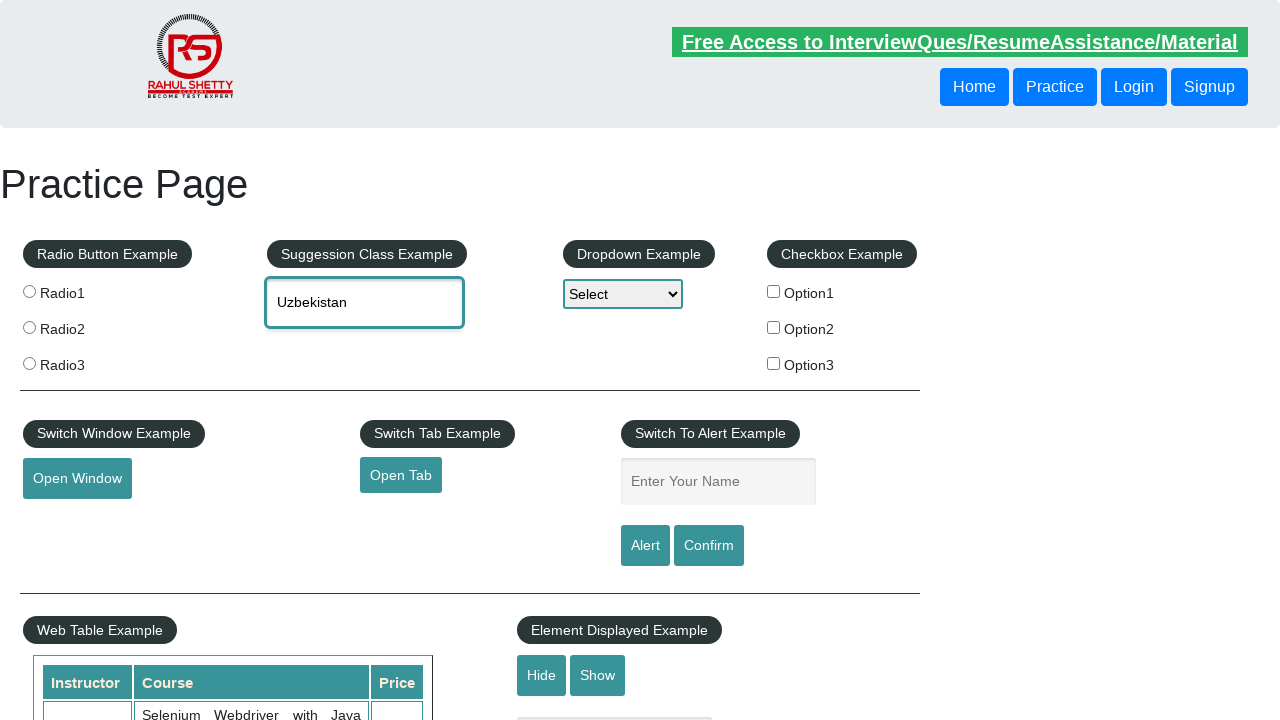